Tests that submitting the login form with a username but empty password displays the appropriate error message "Password is required"

Starting URL: https://www.saucedemo.com/

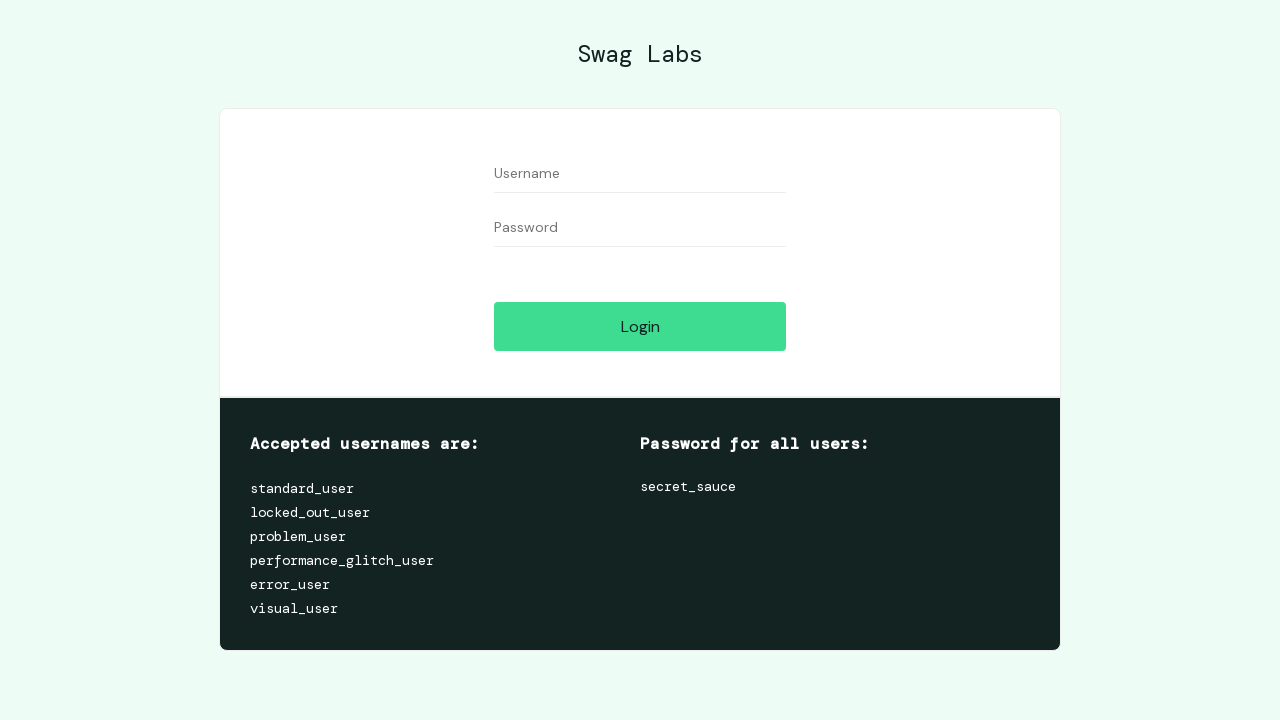

Filled username field with '1' on #user-name
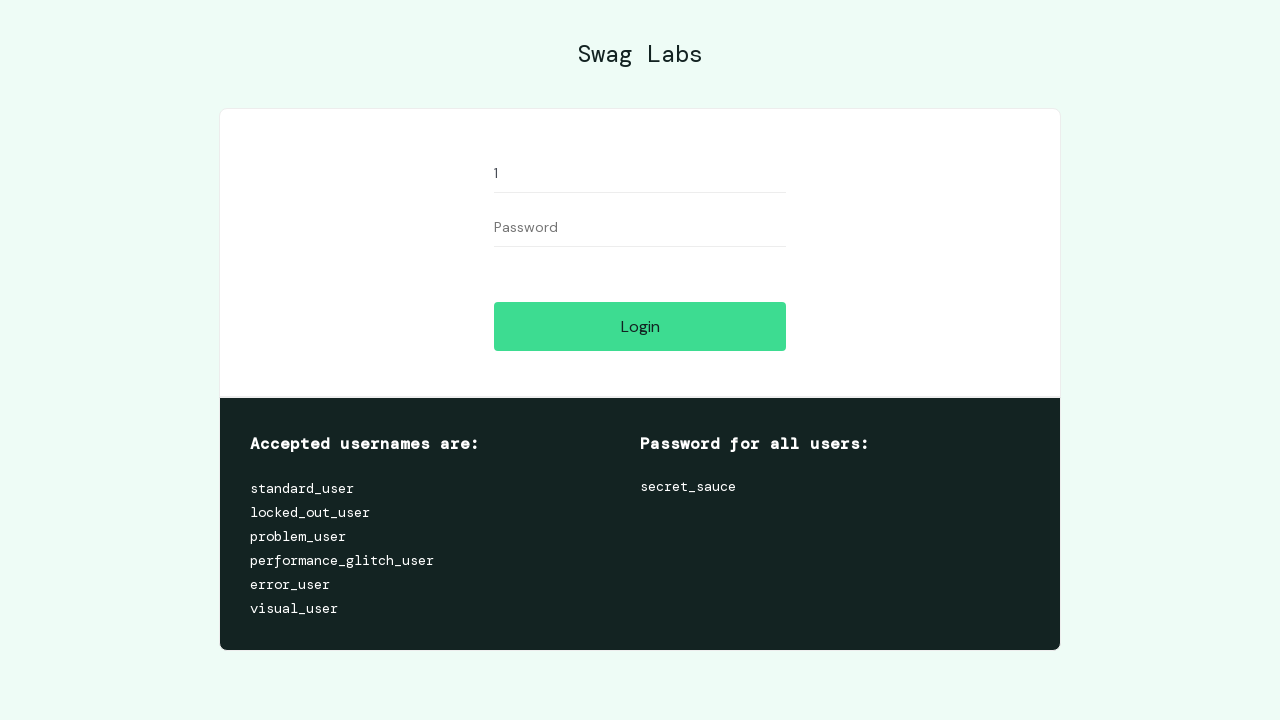

Ensured password field is empty on #password
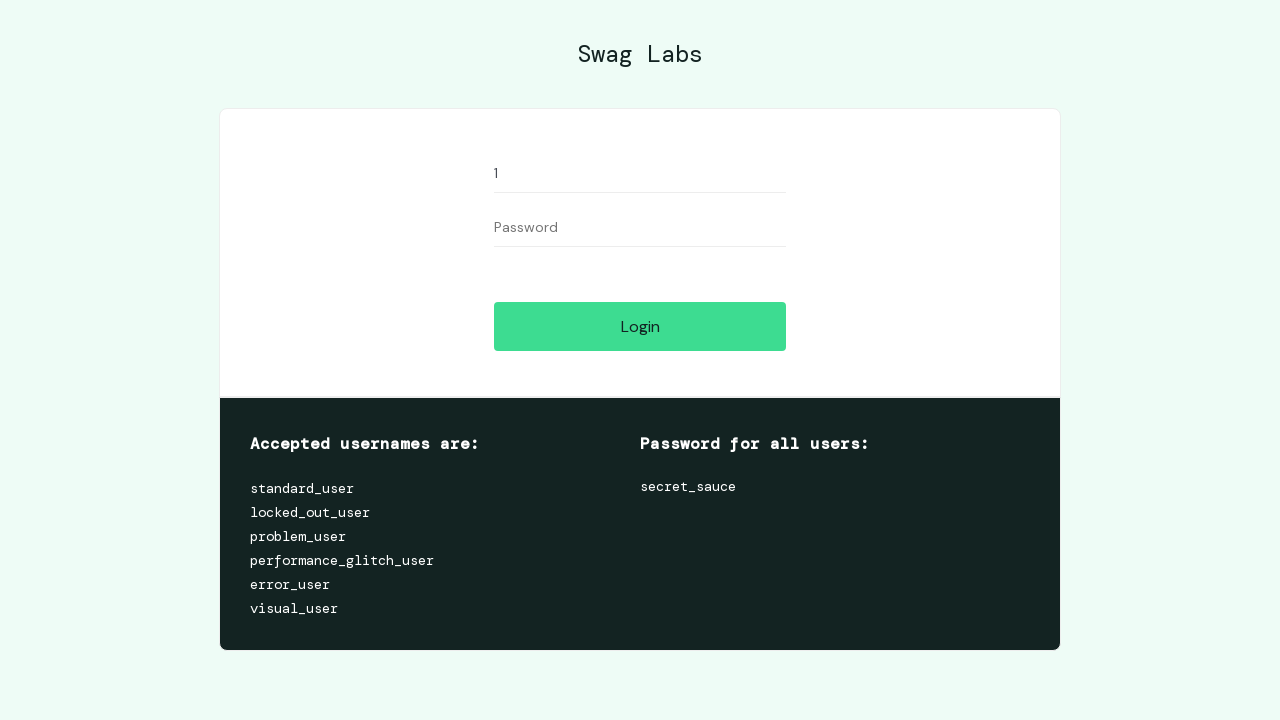

Clicked login button at (640, 326) on #login-button
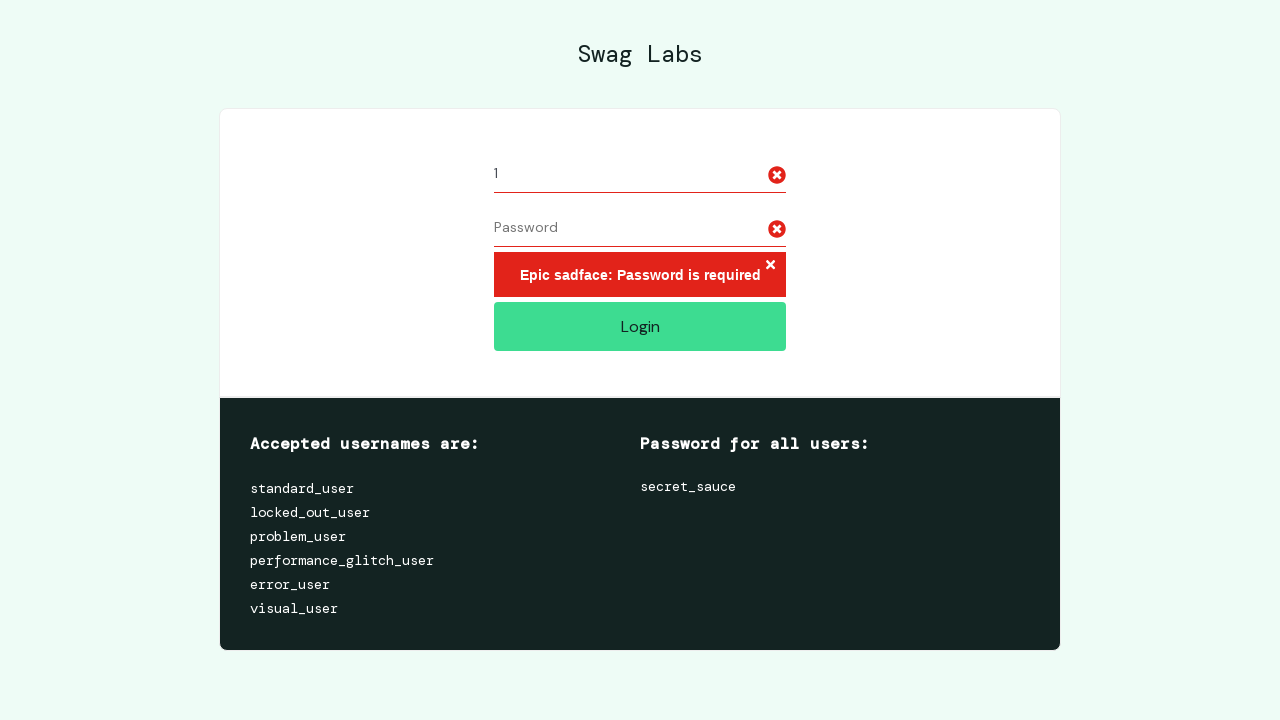

Error message 'Password is required' appeared on the page
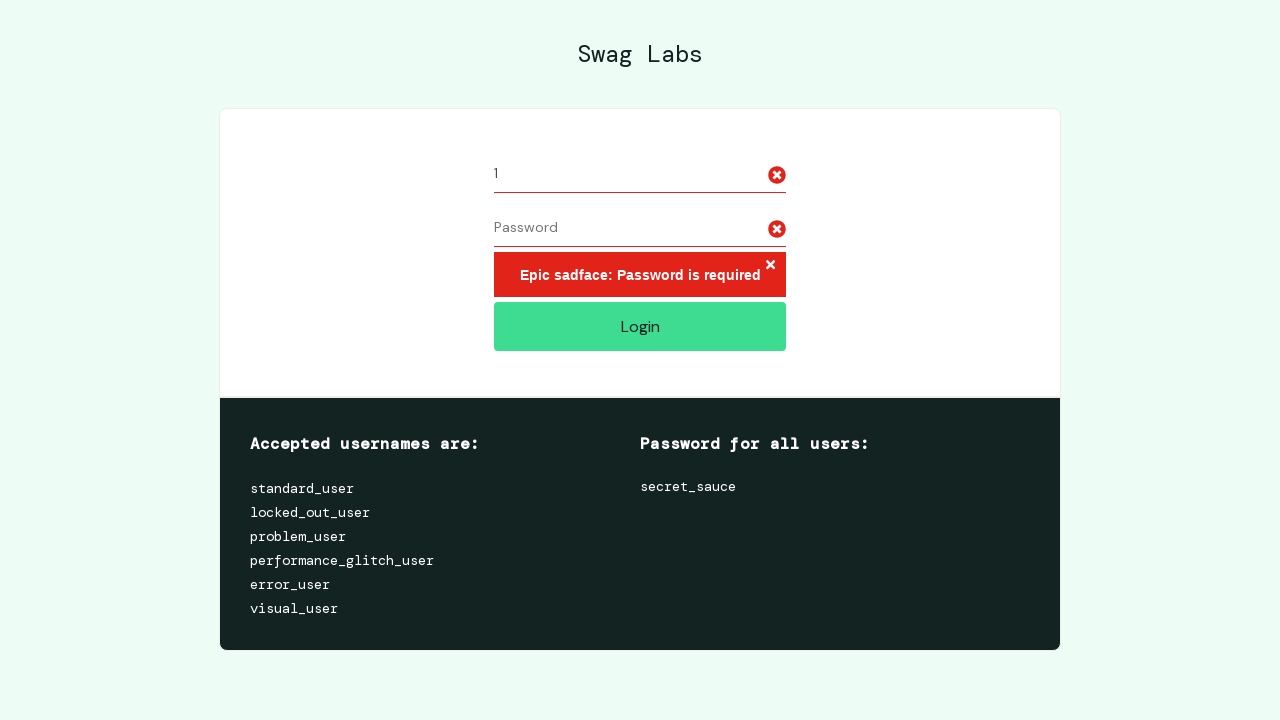

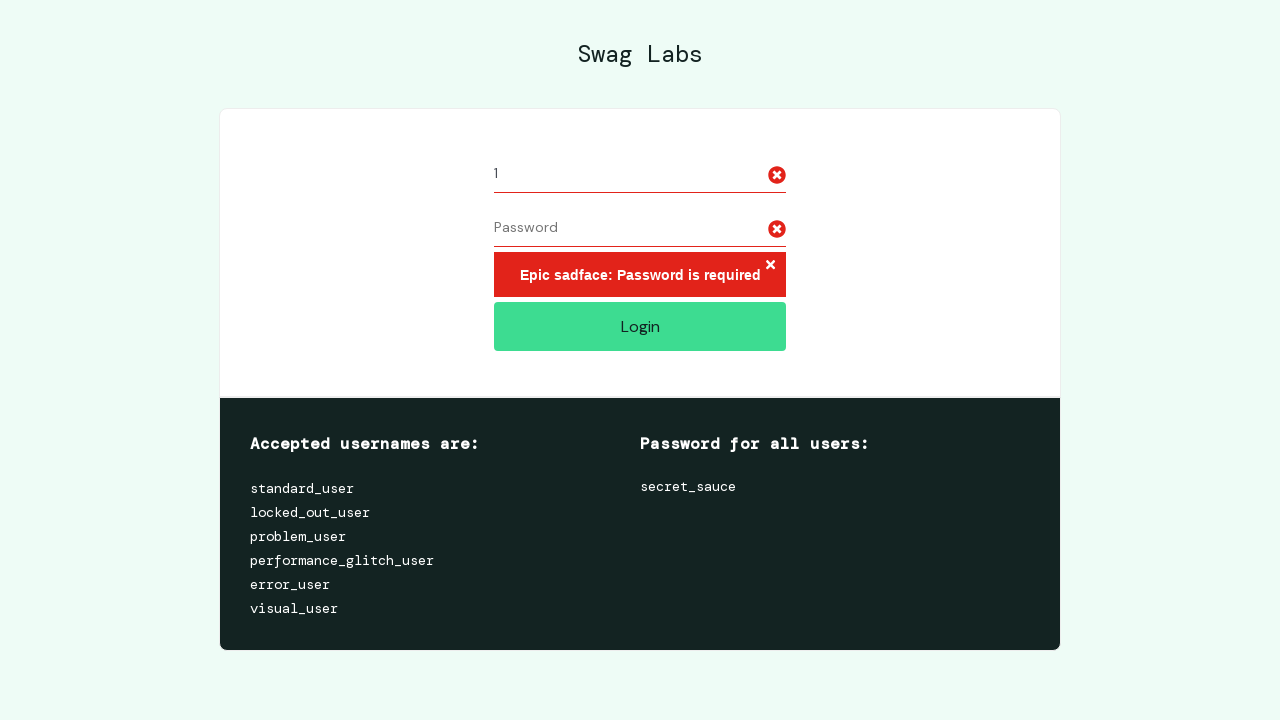